Tests clearing the complete state of all items by toggling the mark all checkbox

Starting URL: https://demo.playwright.dev/todomvc

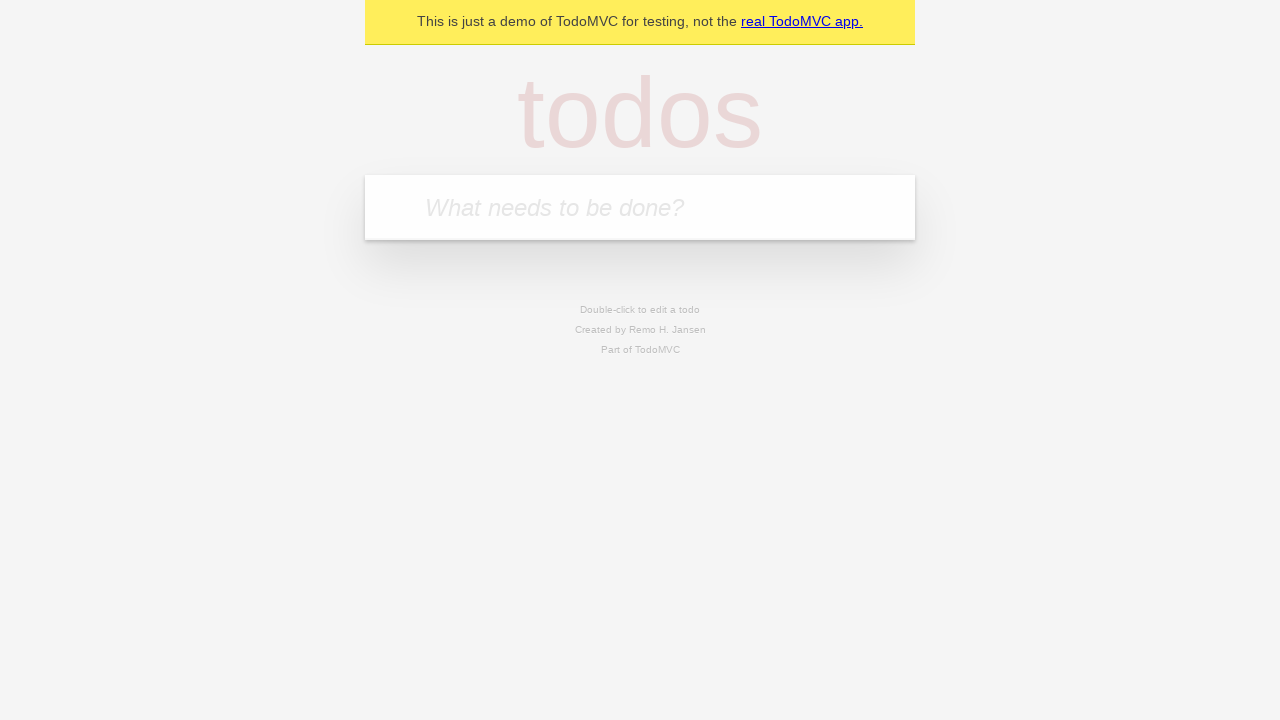

Filled todo input with 'buy some cheese' on internal:attr=[placeholder="What needs to be done?"i]
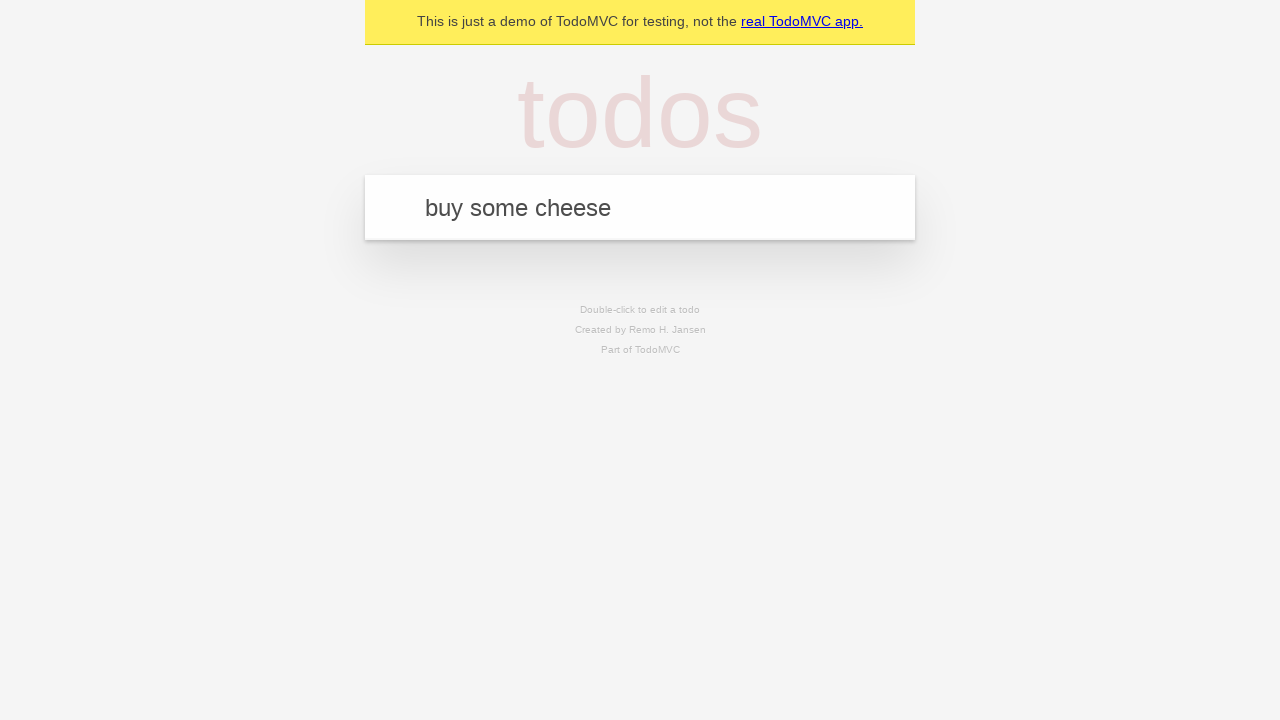

Pressed Enter to add first todo item on internal:attr=[placeholder="What needs to be done?"i]
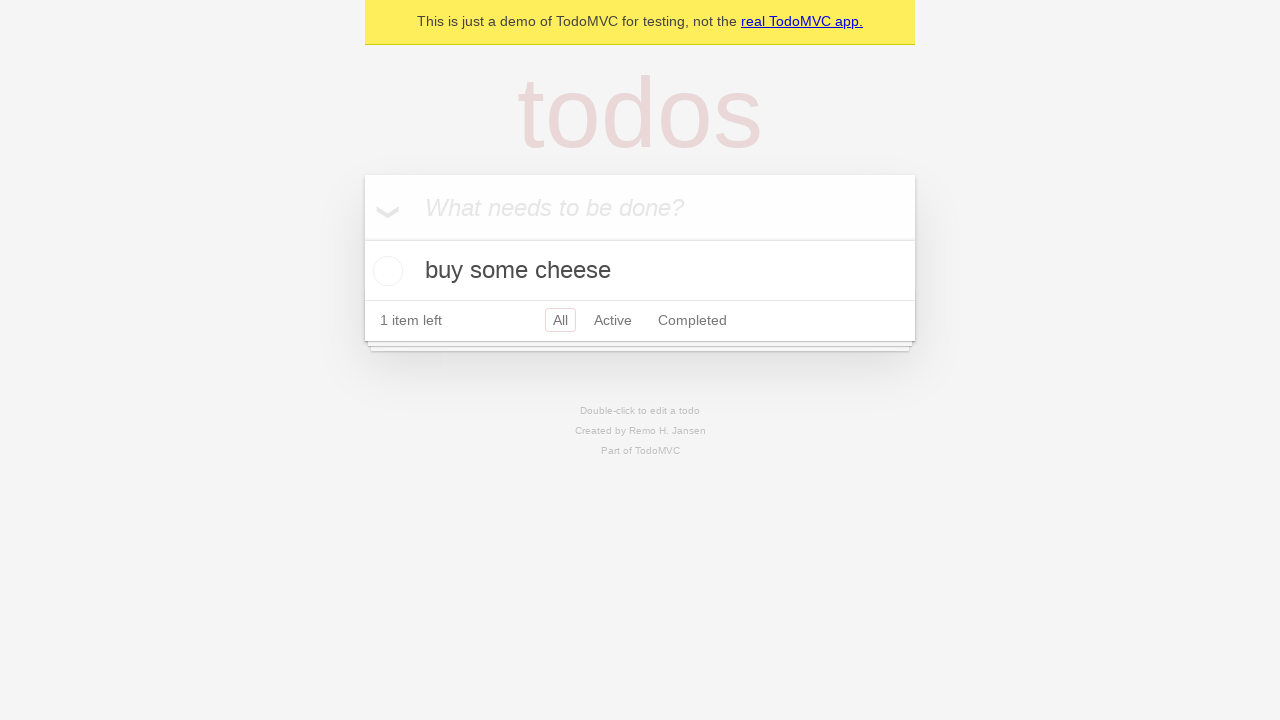

Filled todo input with 'feed the cat' on internal:attr=[placeholder="What needs to be done?"i]
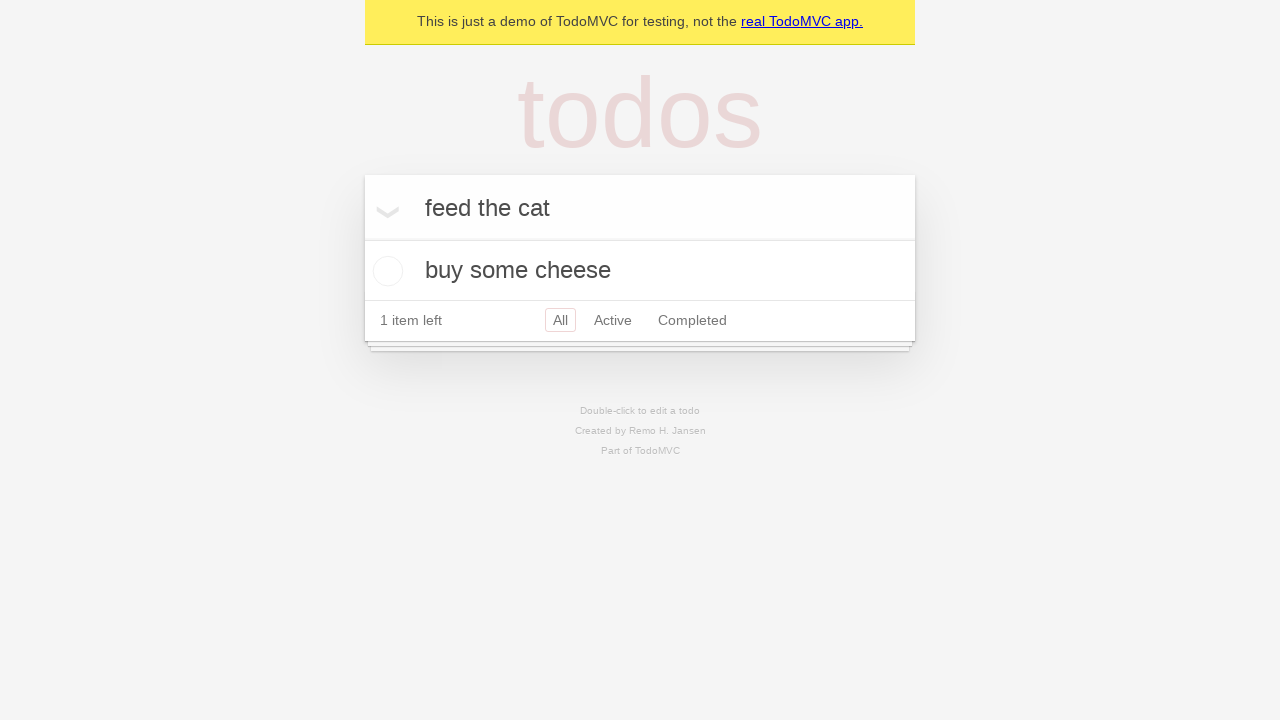

Pressed Enter to add second todo item on internal:attr=[placeholder="What needs to be done?"i]
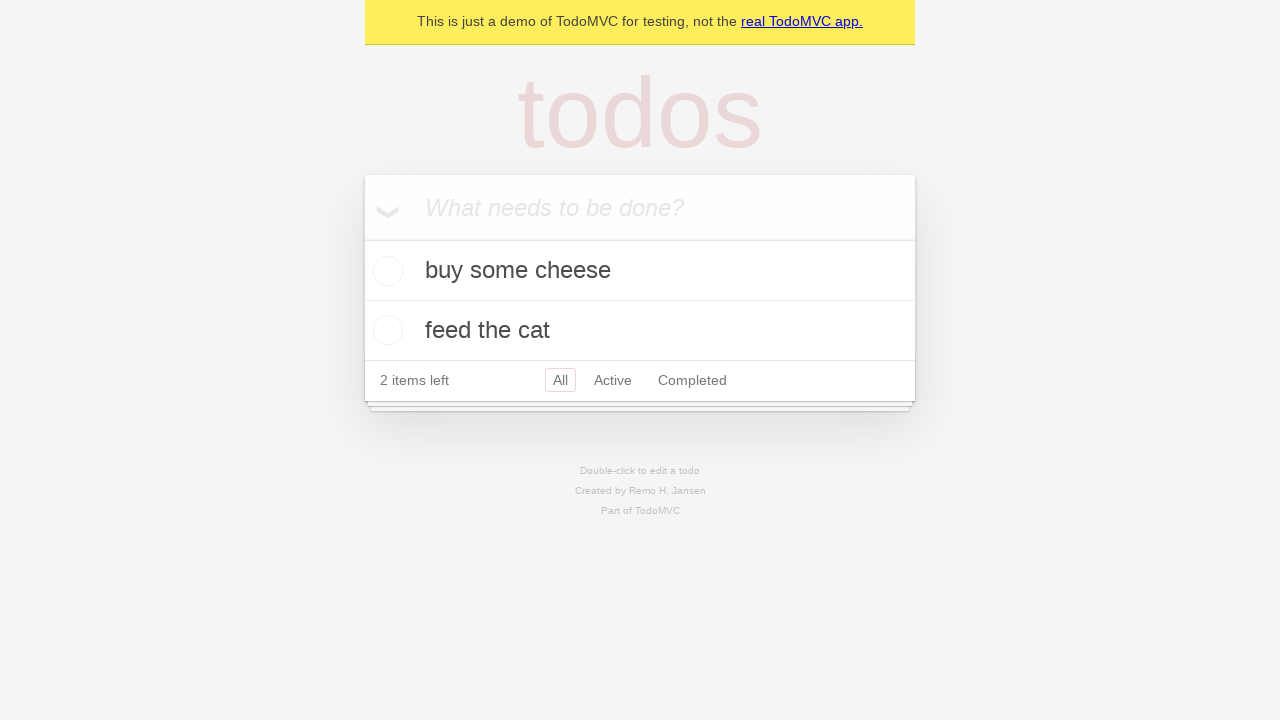

Filled todo input with 'book a doctors appointment' on internal:attr=[placeholder="What needs to be done?"i]
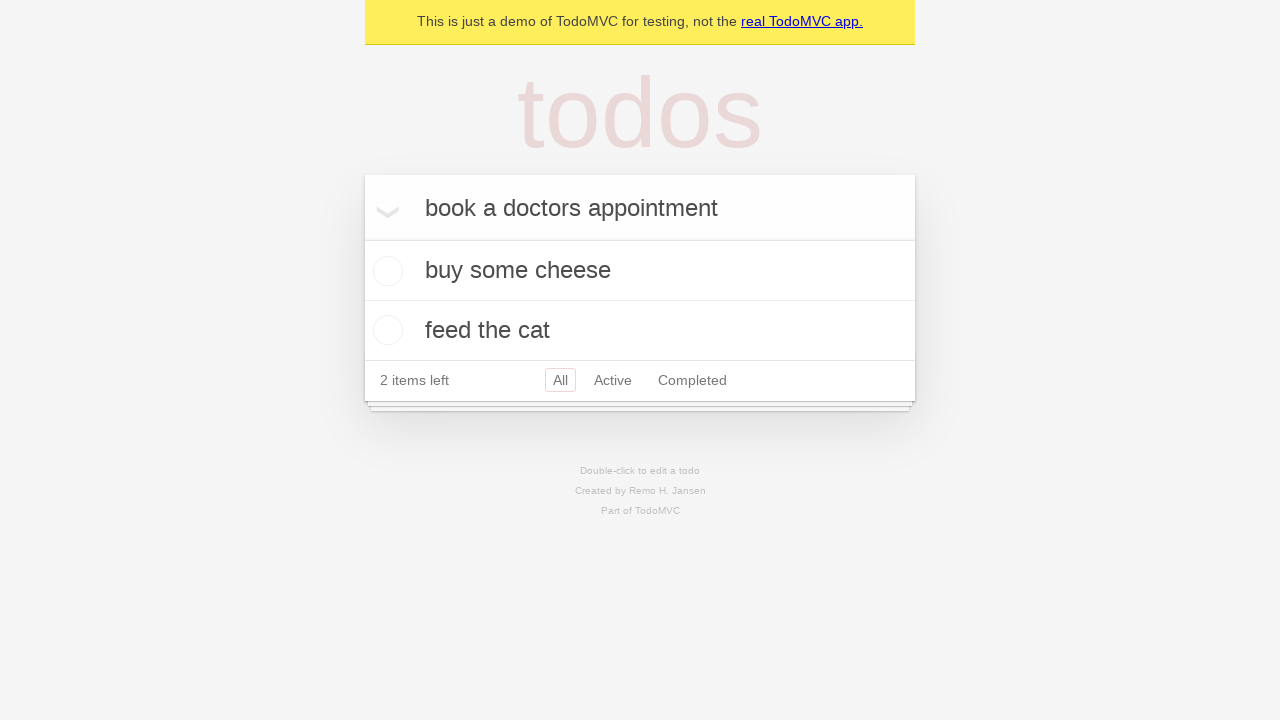

Pressed Enter to add third todo item on internal:attr=[placeholder="What needs to be done?"i]
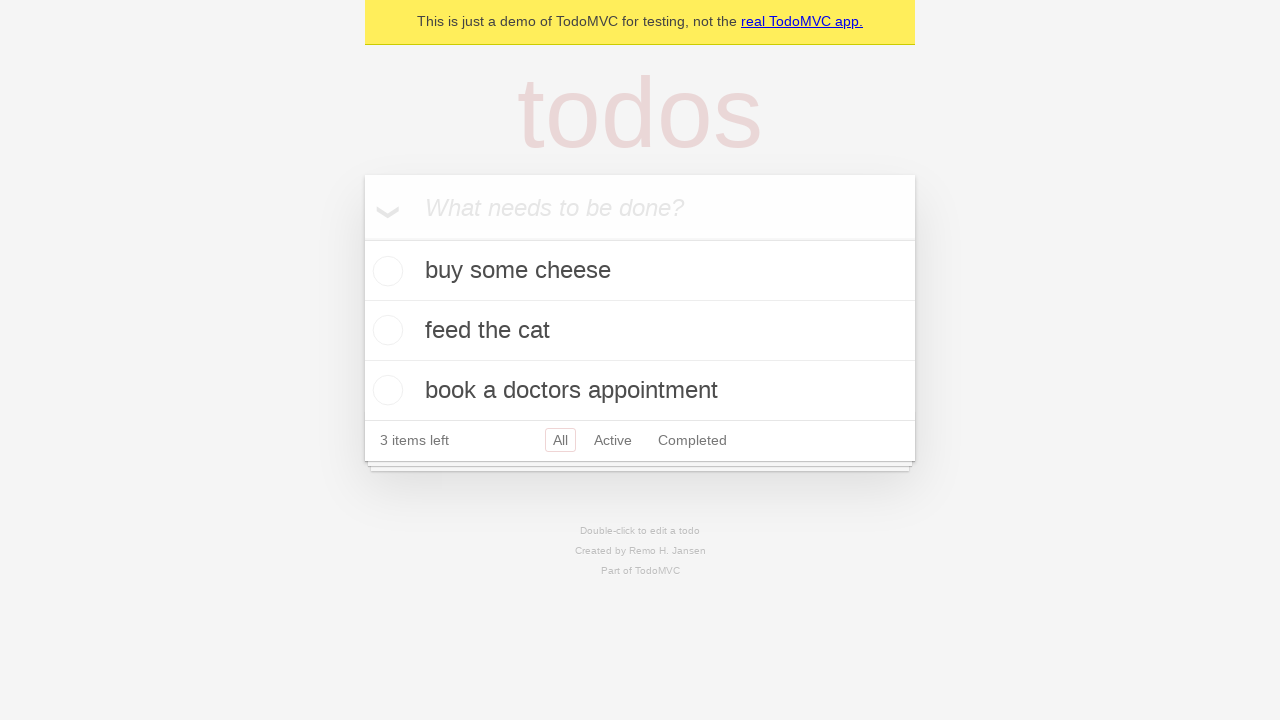

Checked 'Mark all as complete' checkbox to complete all items at (362, 238) on internal:label="Mark all as complete"i
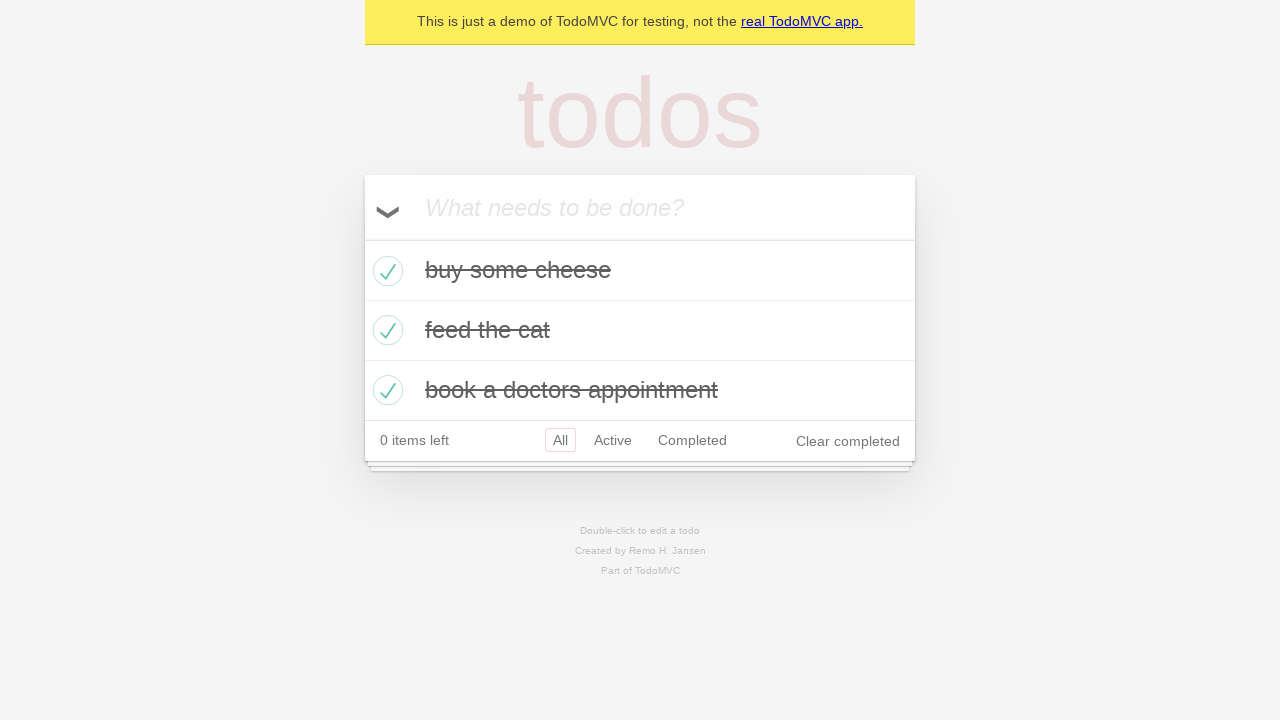

Unchecked 'Mark all as complete' checkbox to clear completion state of all items at (362, 238) on internal:label="Mark all as complete"i
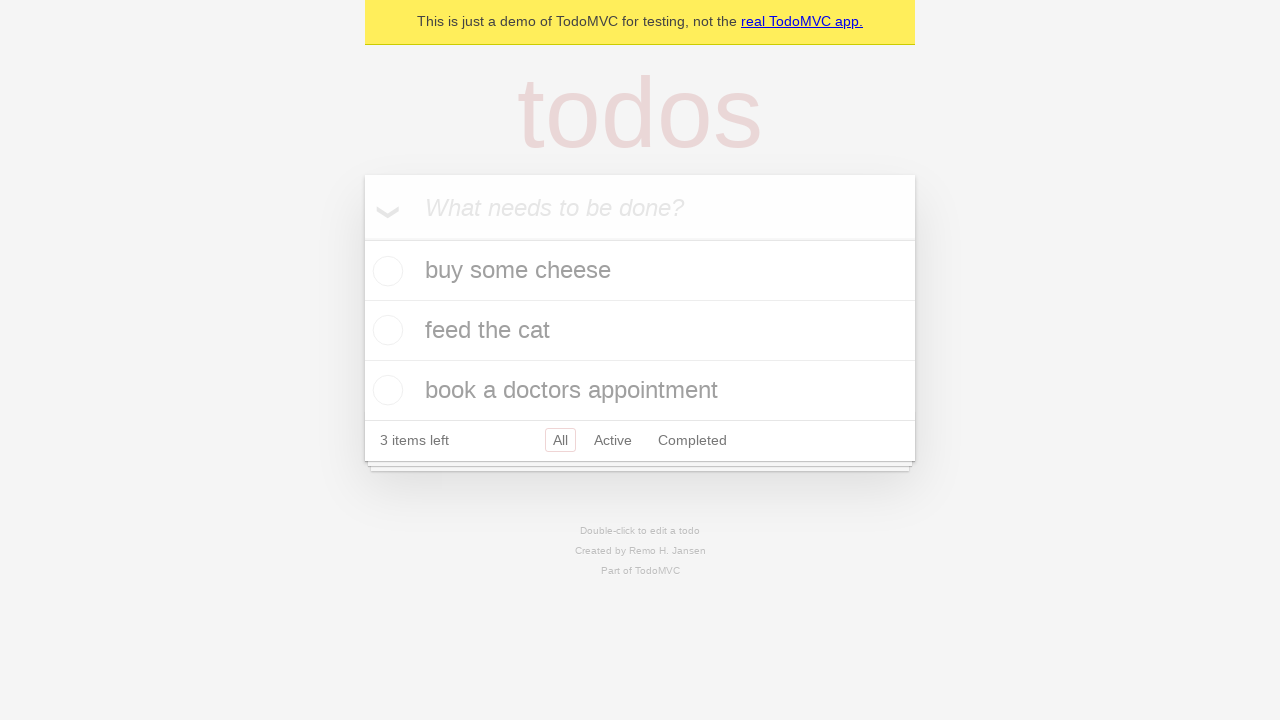

Waited for todo items to be visible in uncompleted state
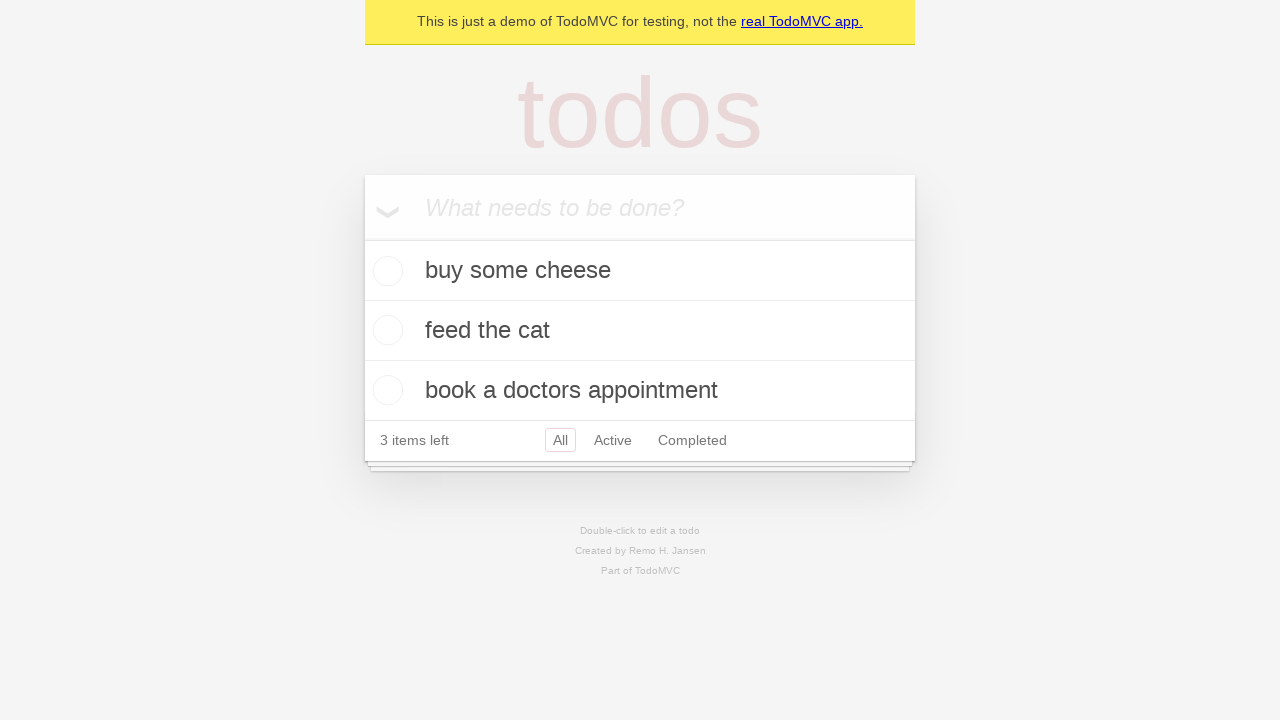

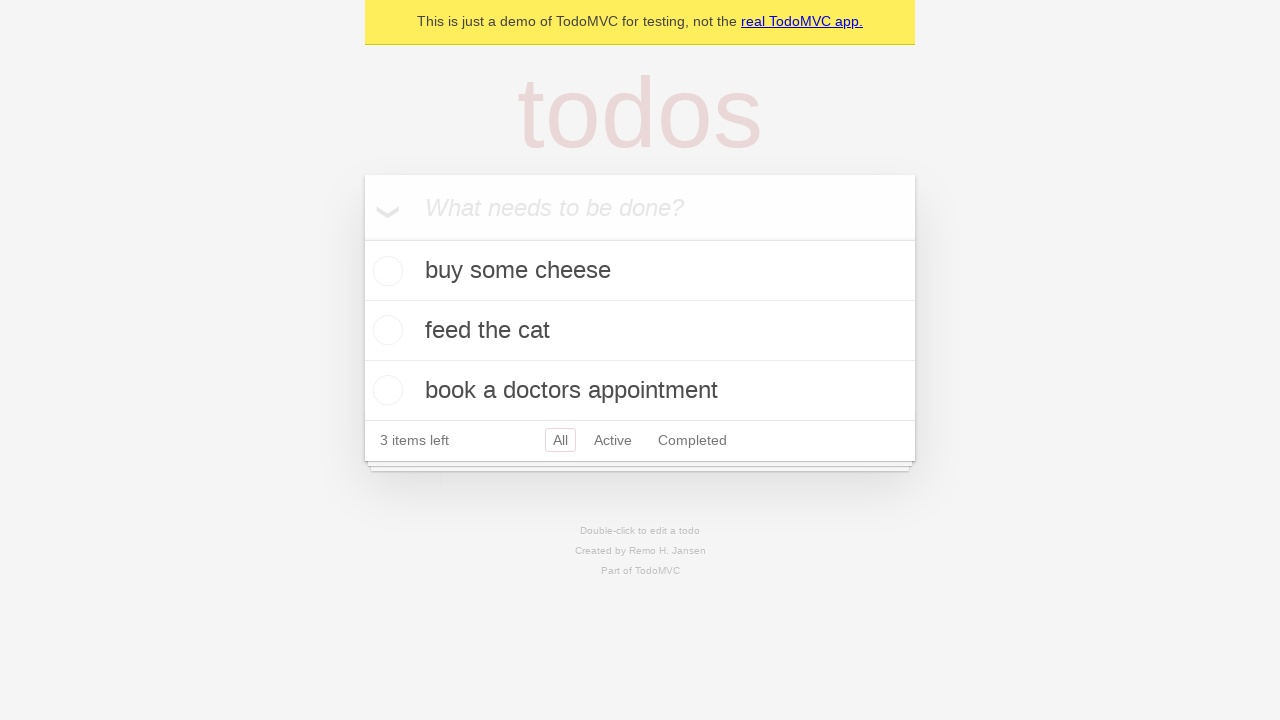